Tests drag and drop functionality by dragging column A to column B position

Starting URL: https://the-internet.herokuapp.com/drag_and_drop

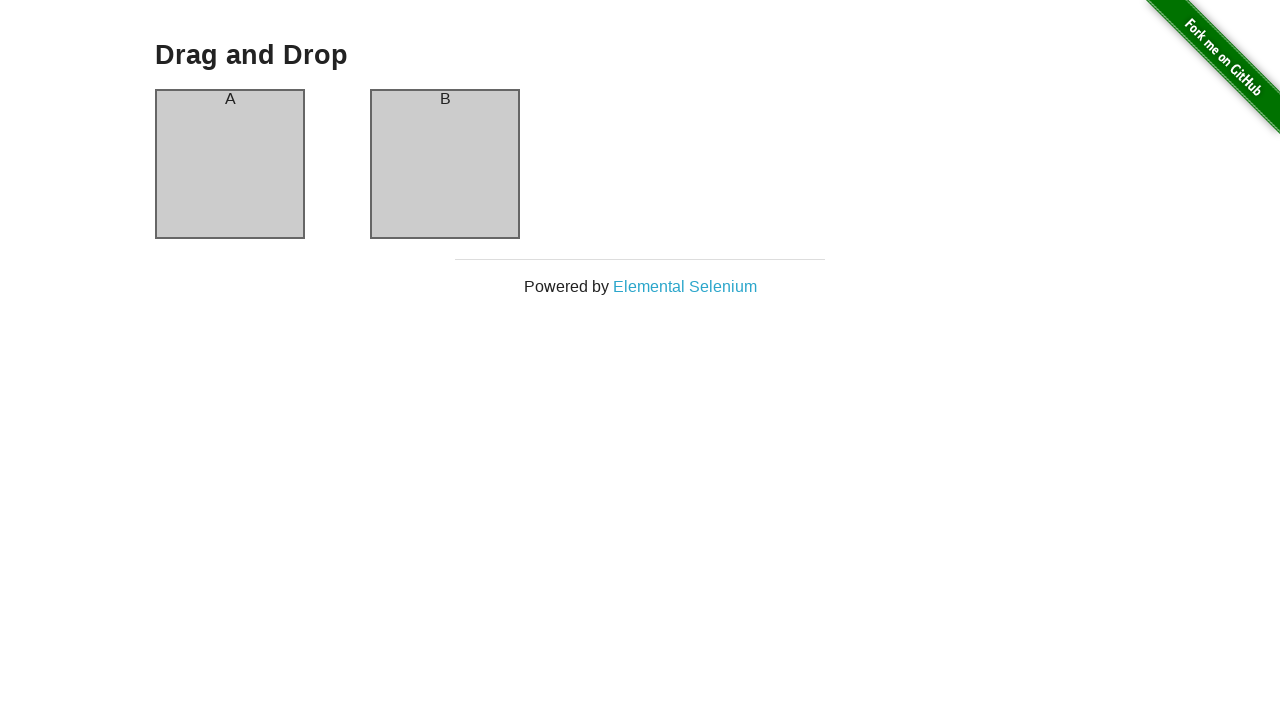

Waited for page to load (networkidle)
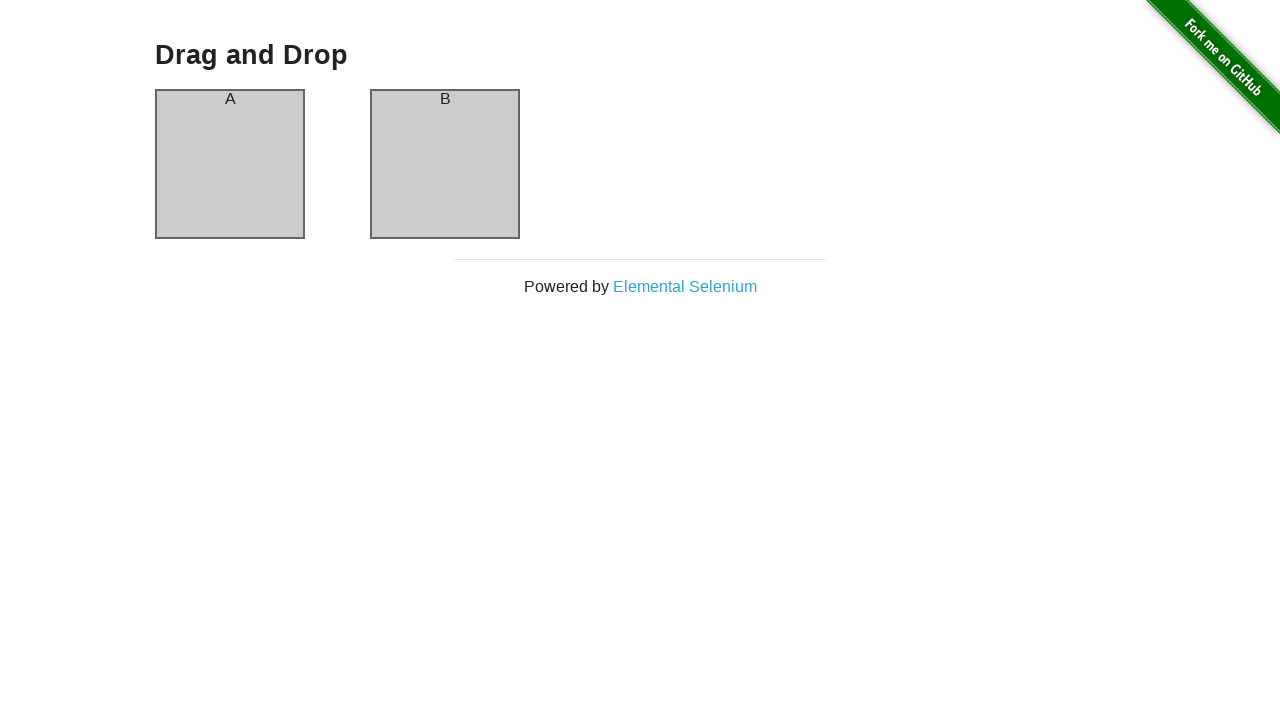

Verified that column A header displays 'A'
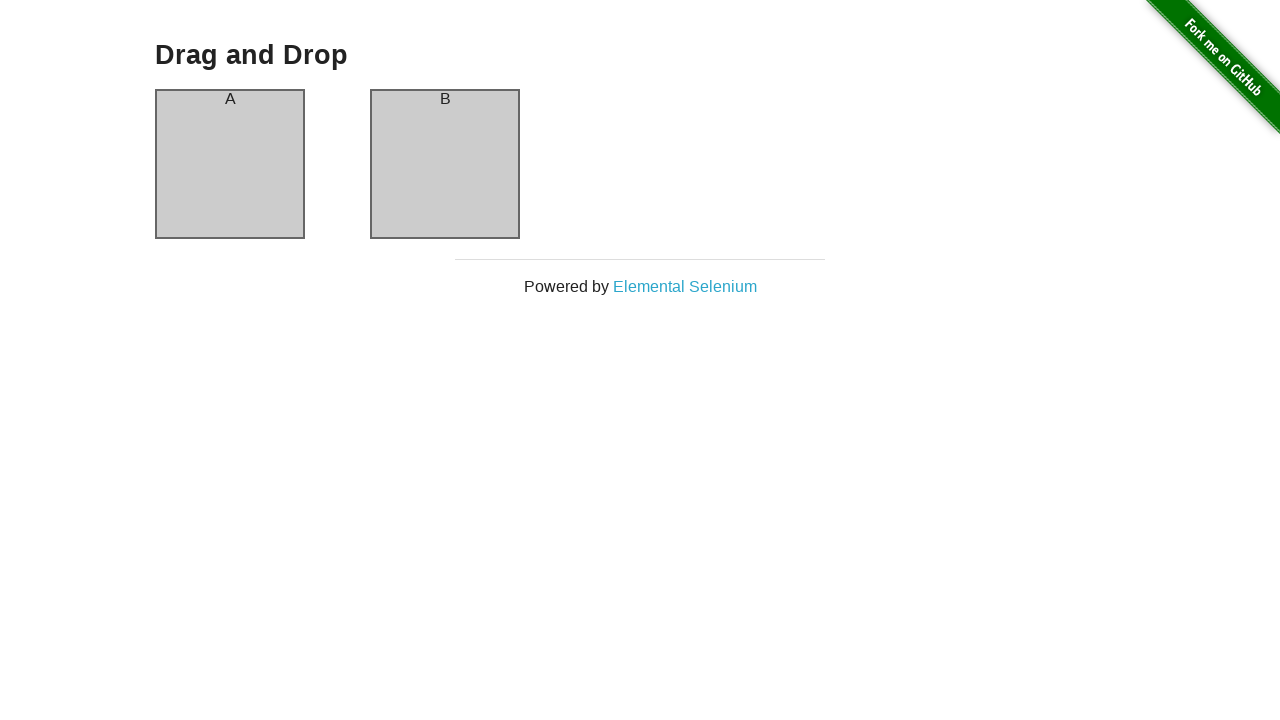

Dragged column A to column B position at (445, 164)
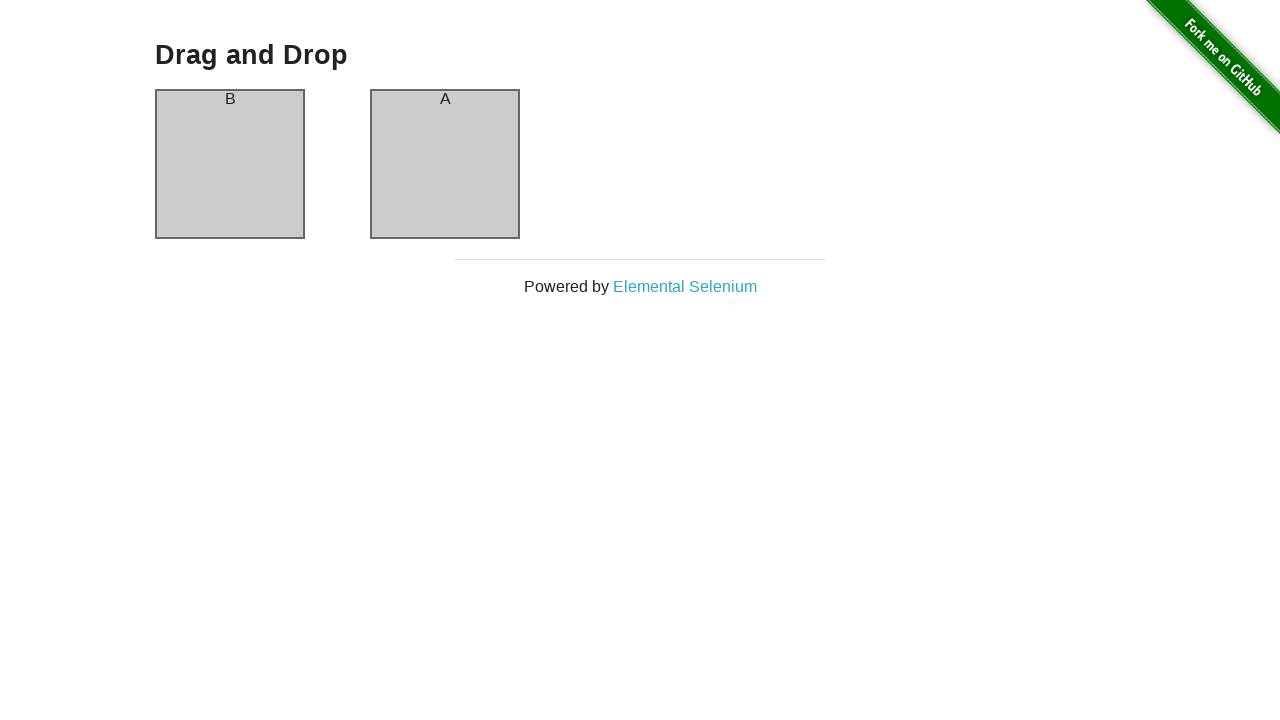

Verified that column A header now displays 'B' after drag and drop
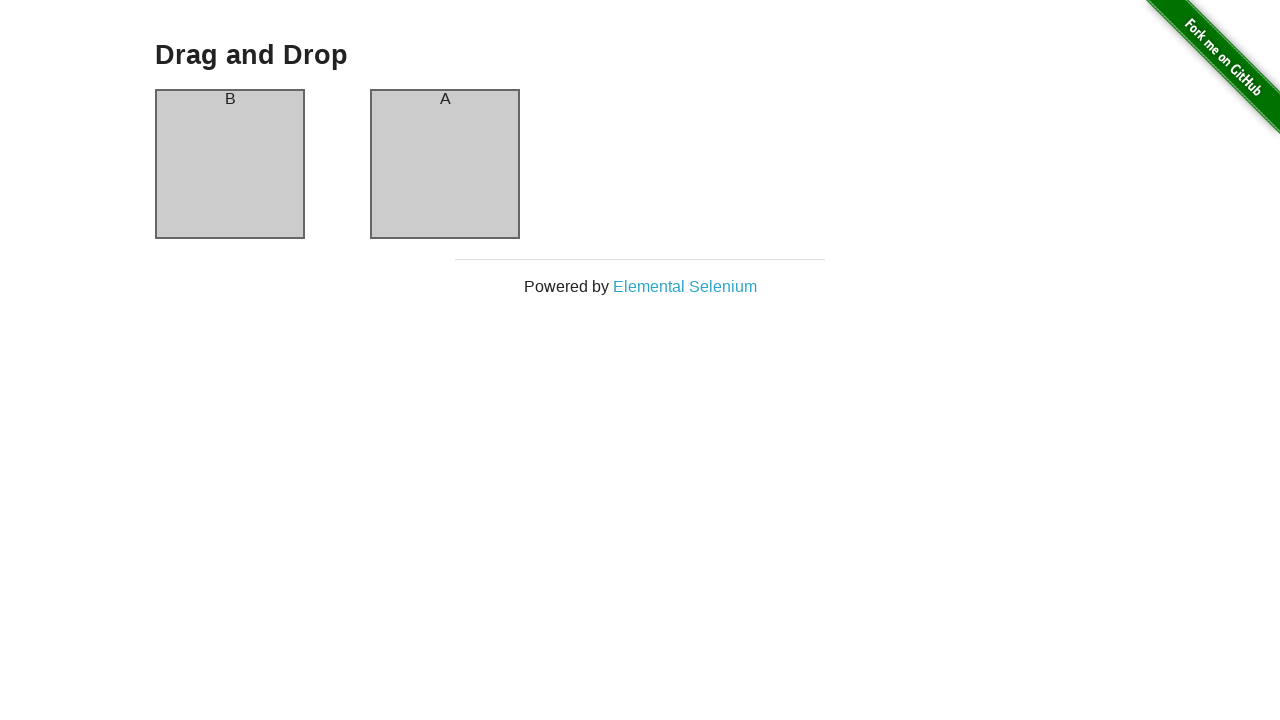

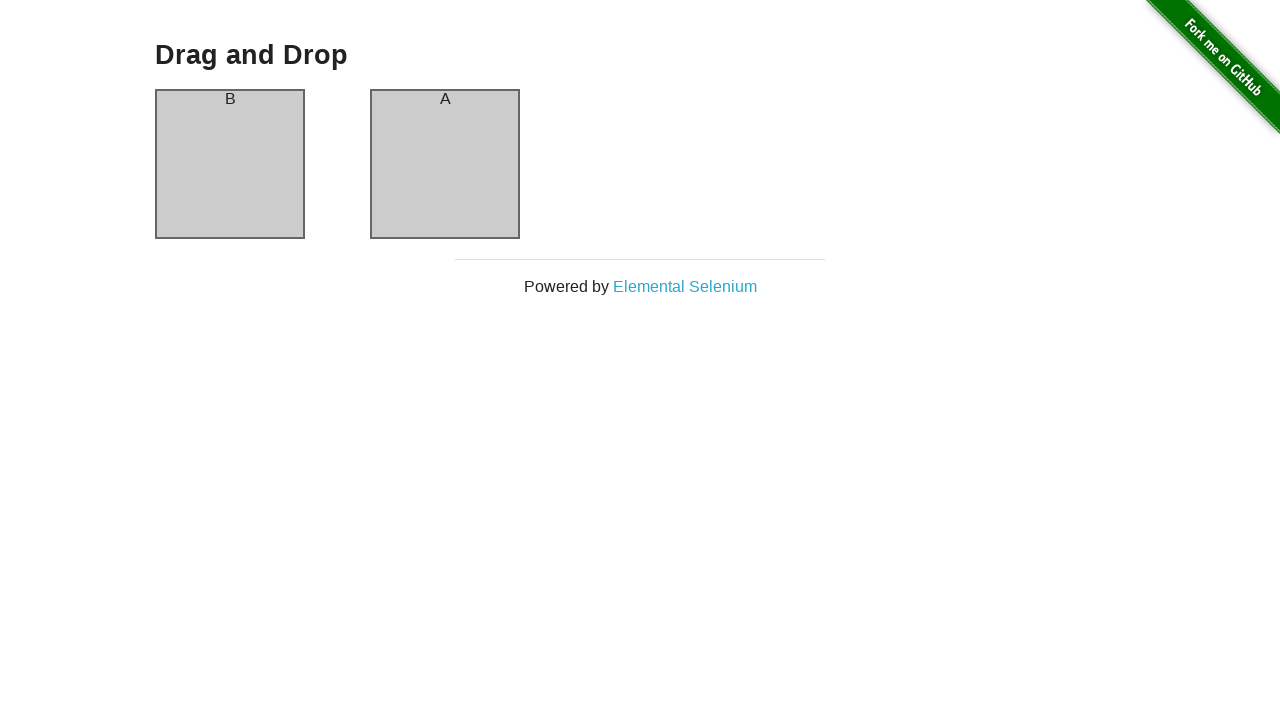